Tests injecting jQuery Growl notifications into a page by loading jQuery, jQuery Growl library and styles via JavaScript execution, then displaying various notification messages on the page.

Starting URL: https://the-internet.herokuapp.com

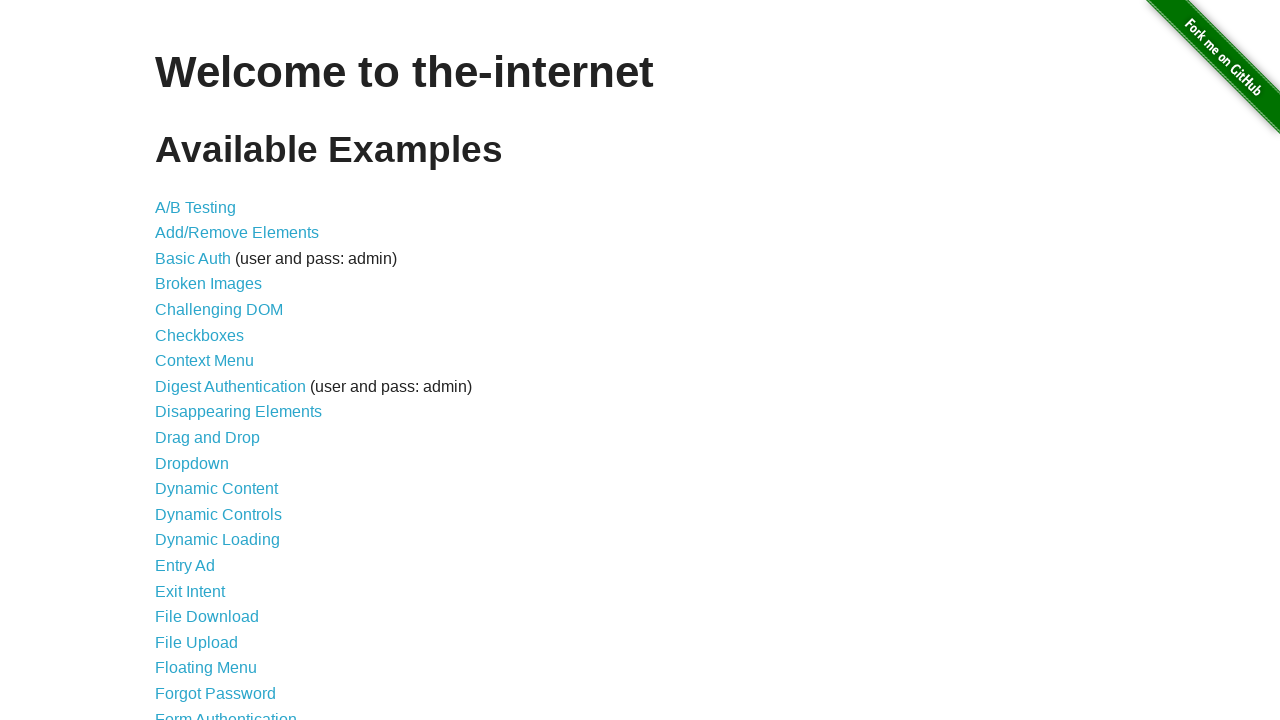

Injected jQuery library into page
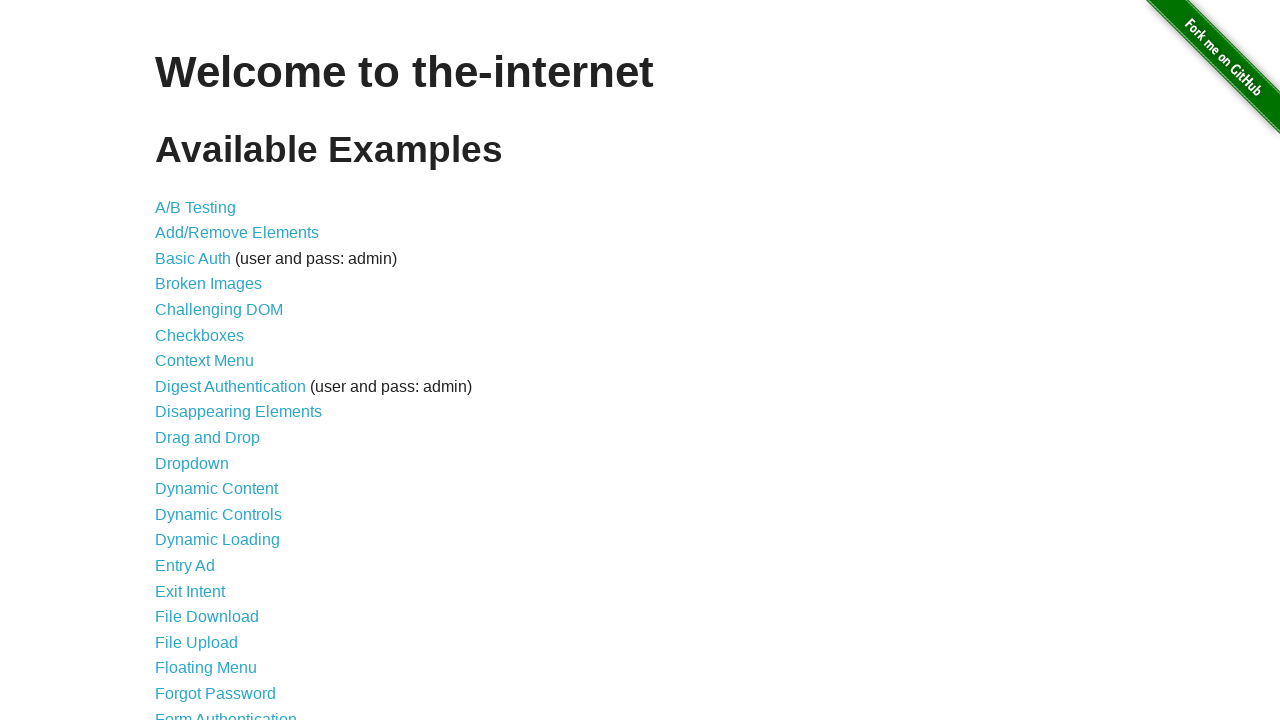

jQuery library loaded successfully
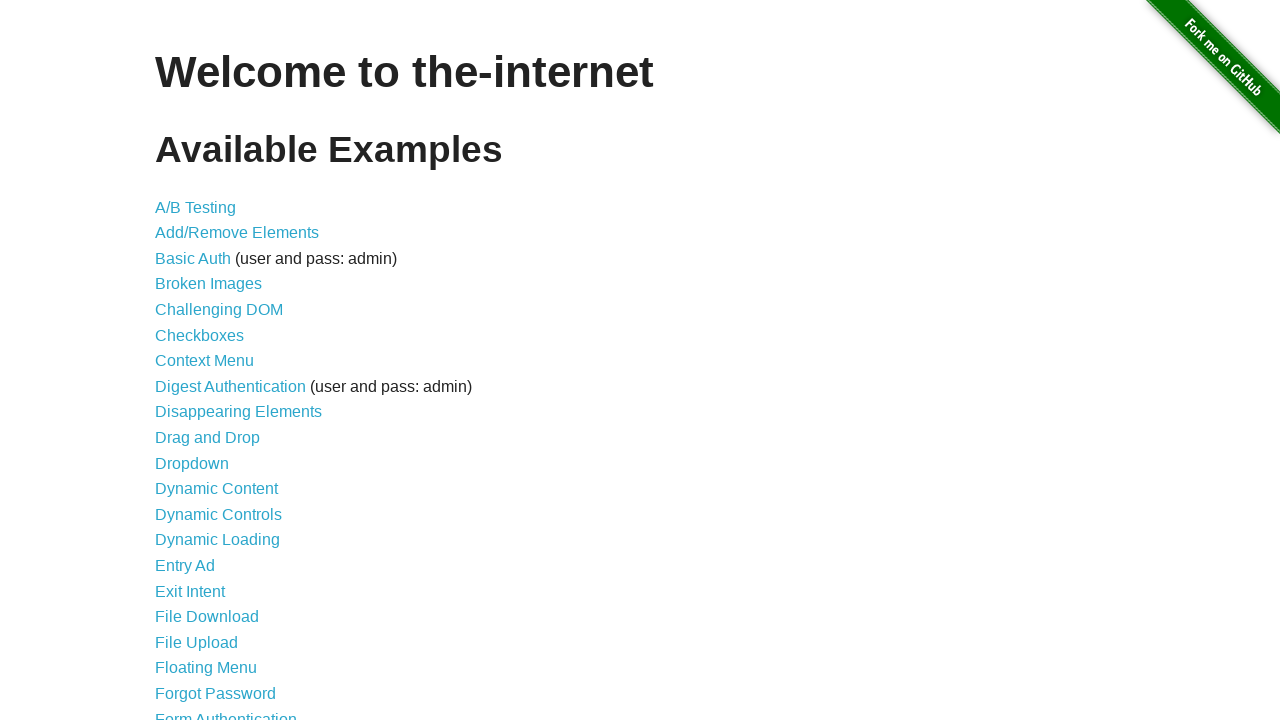

Loaded jQuery Growl library
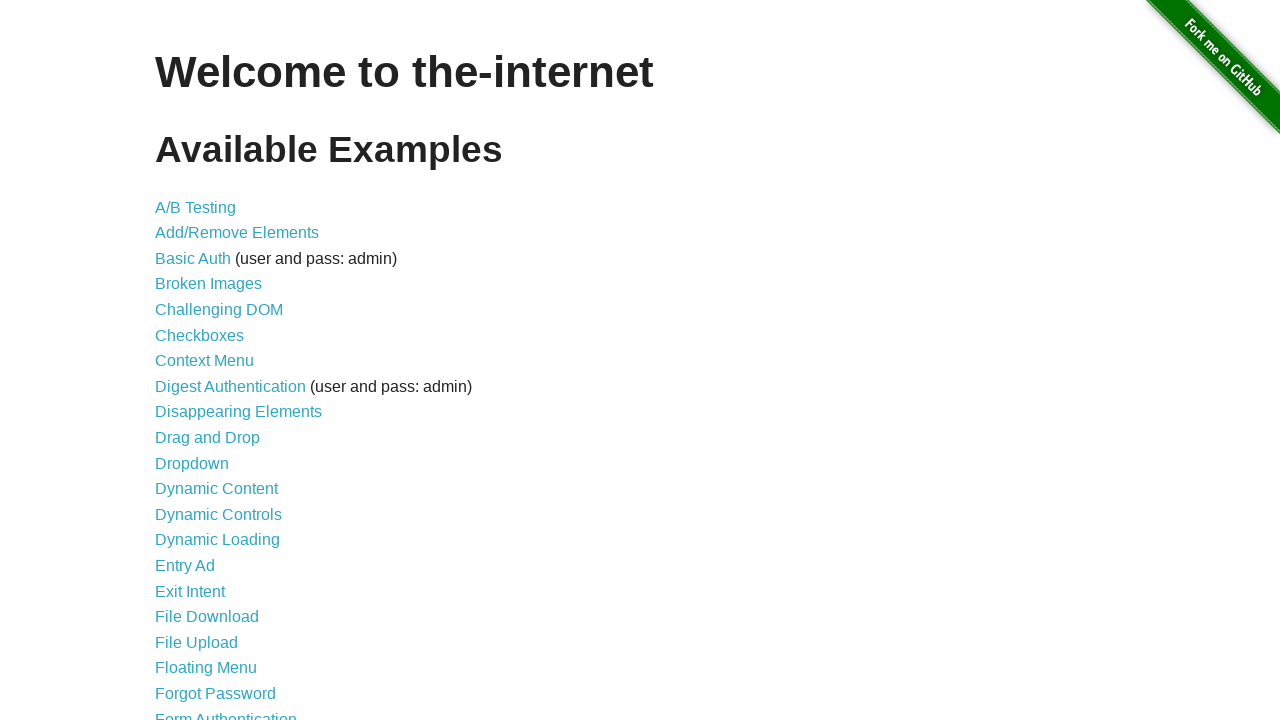

Added jQuery Growl CSS styles to page
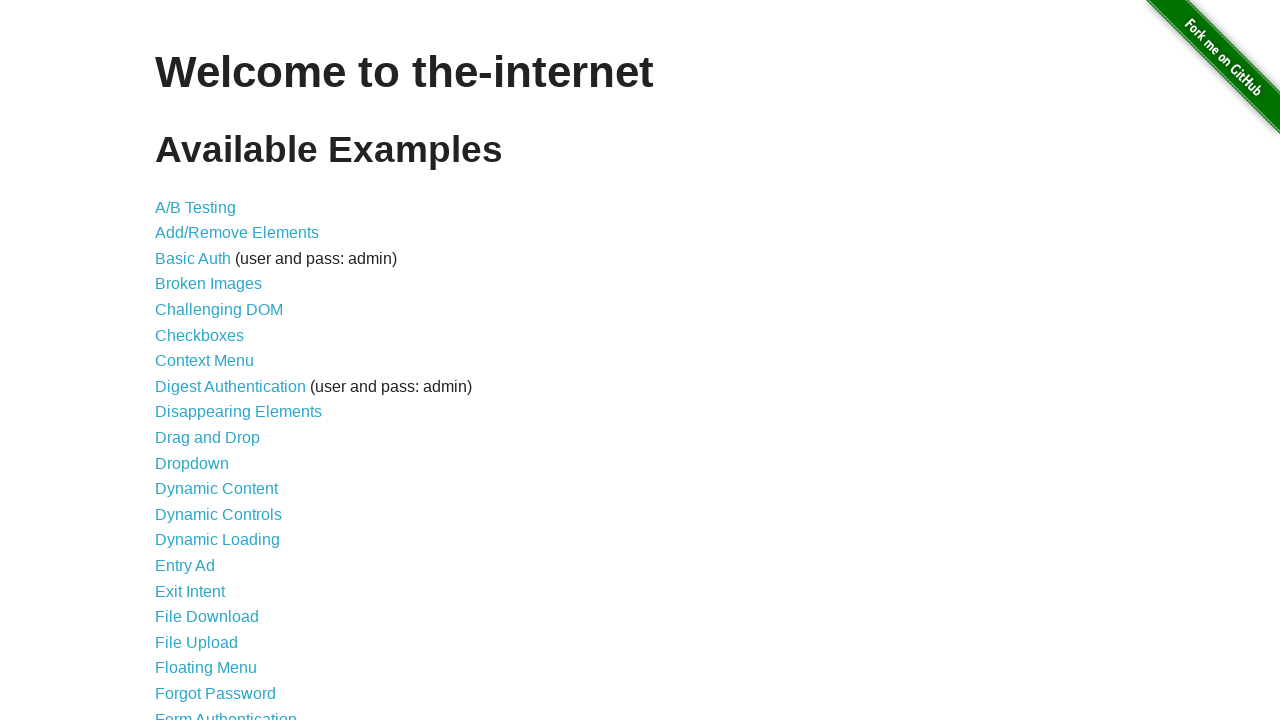

jQuery Growl library ready for use
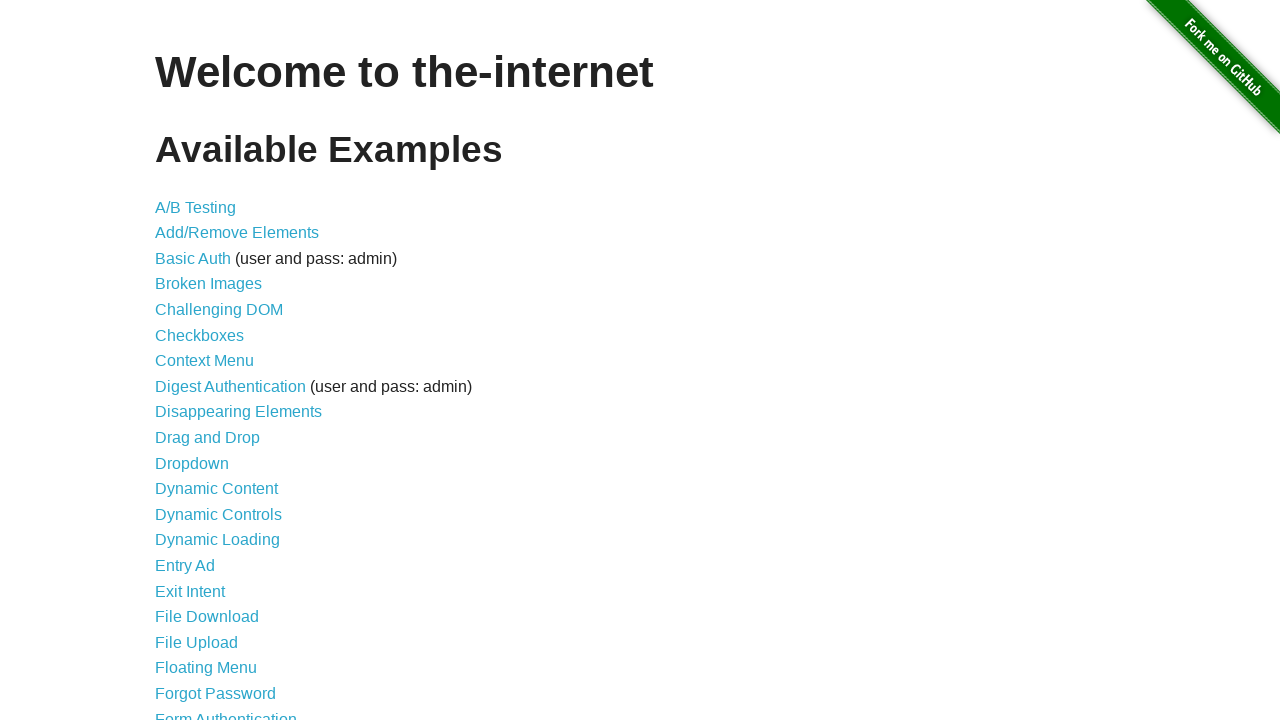

Triggered plain jQuery Growl notification
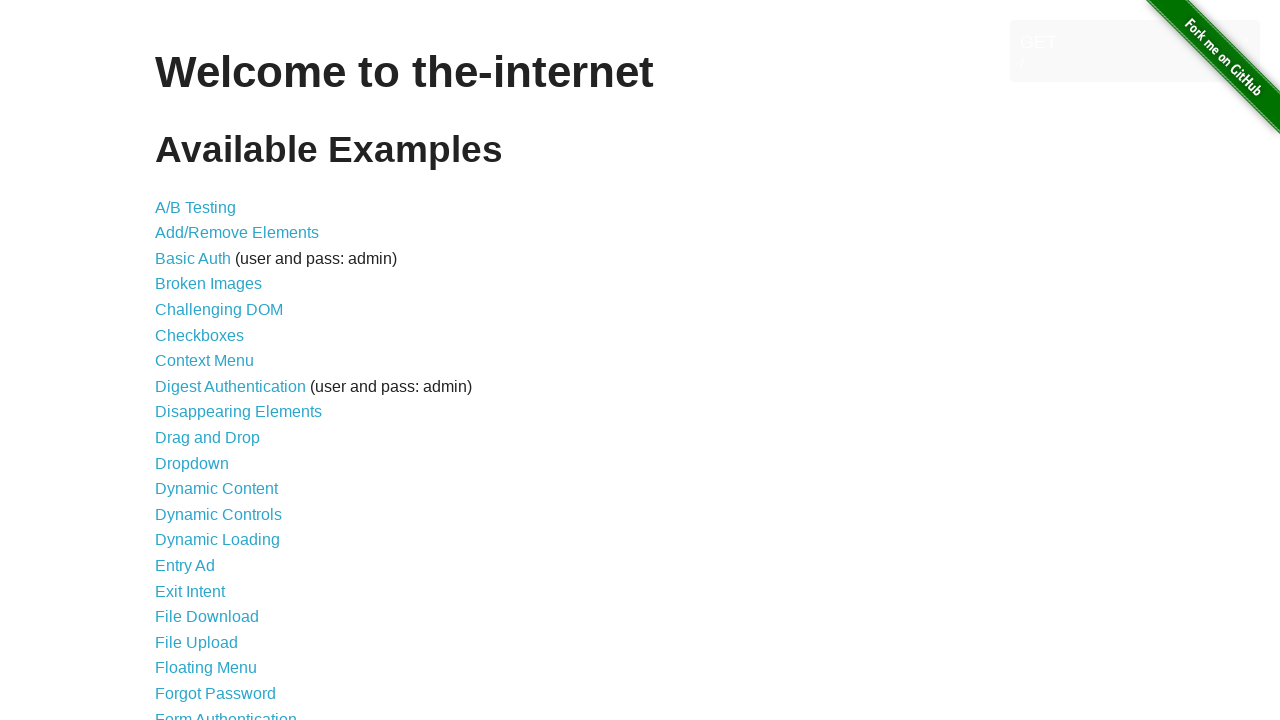

Triggered error notification
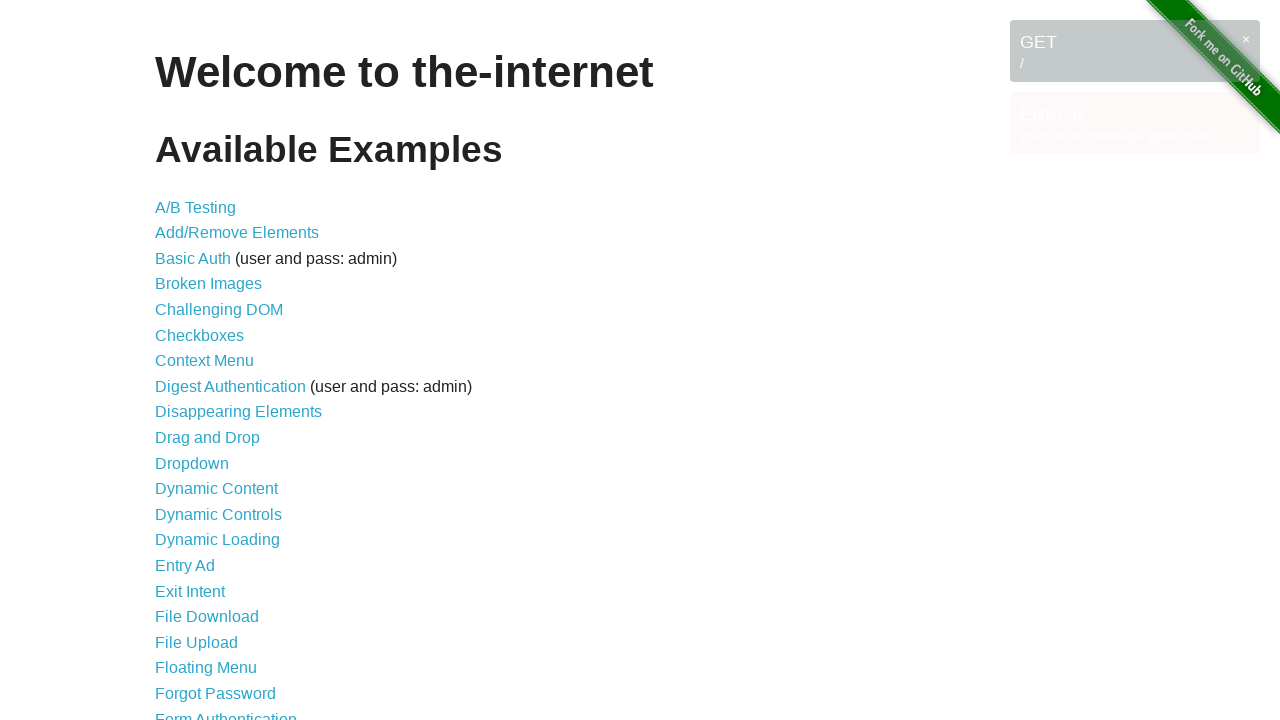

Triggered notice notification
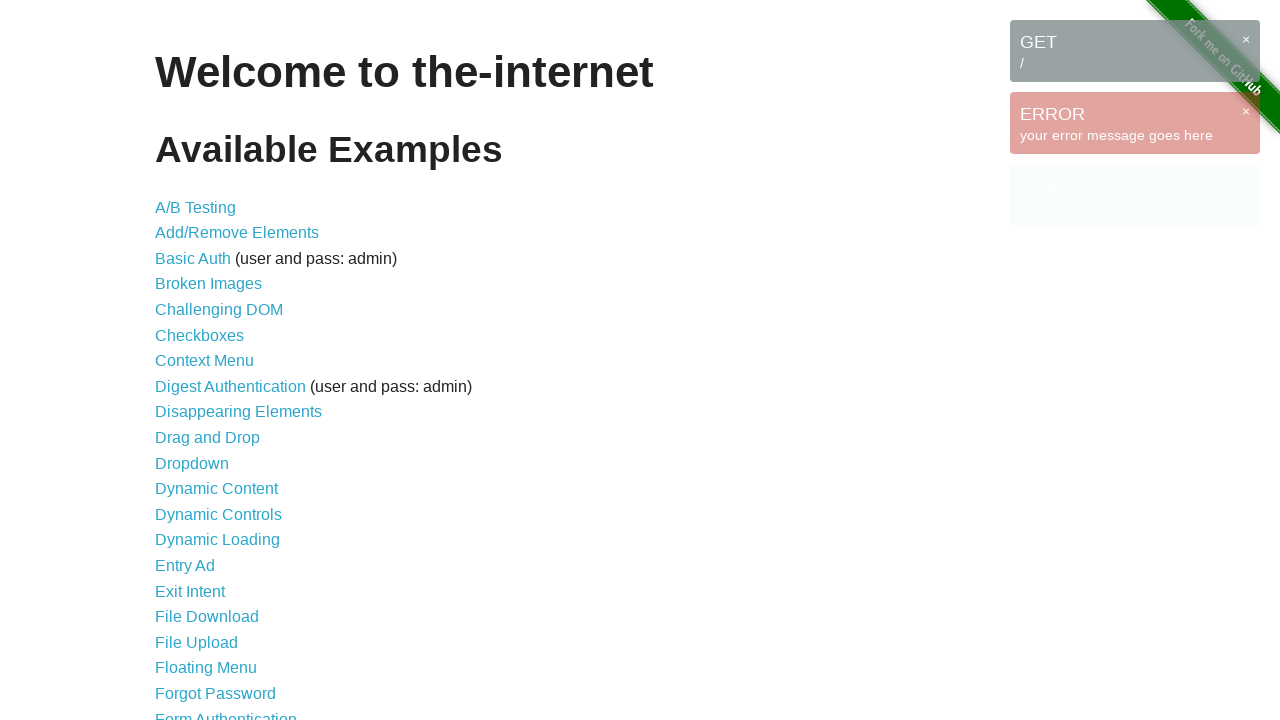

Triggered warning notification
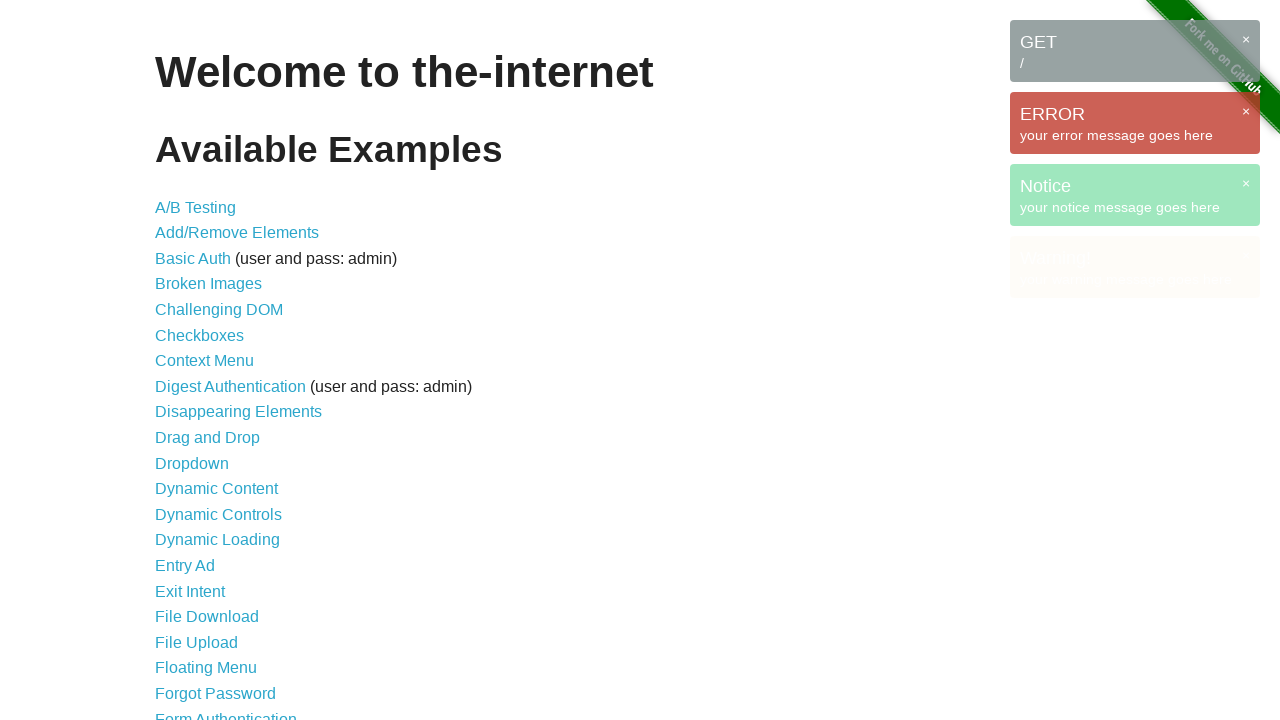

All Growl notifications visible on page
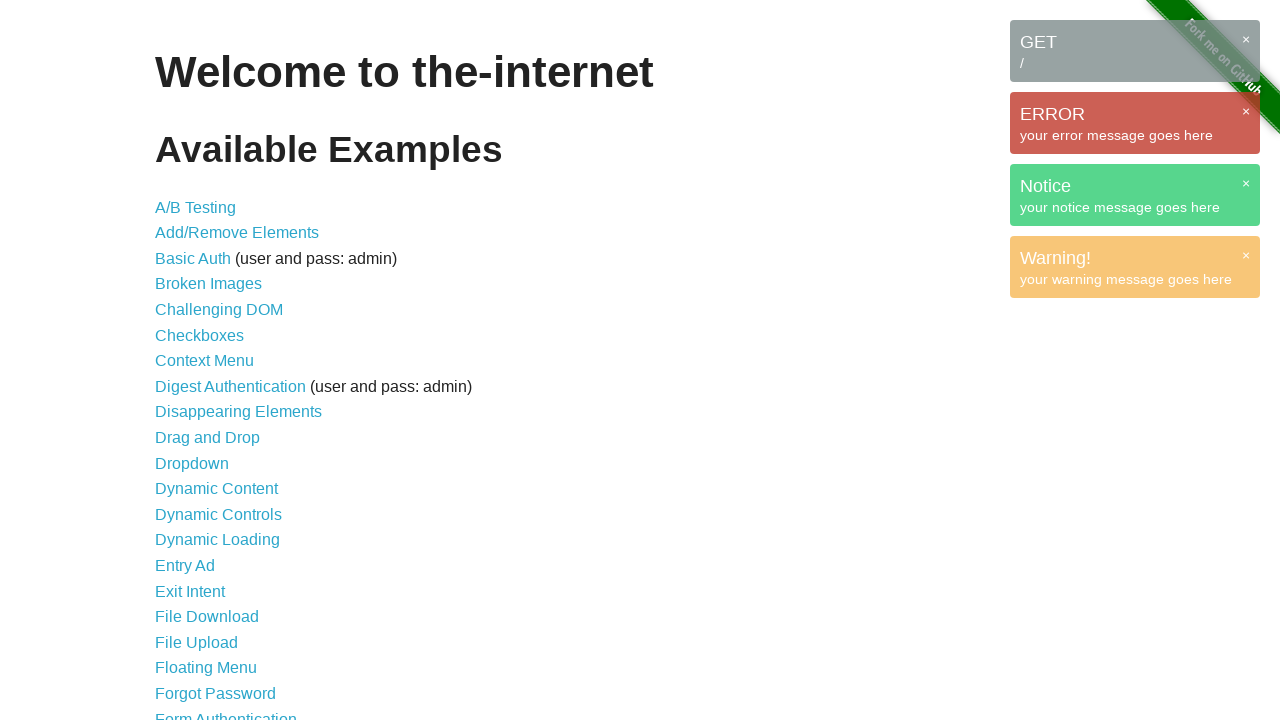

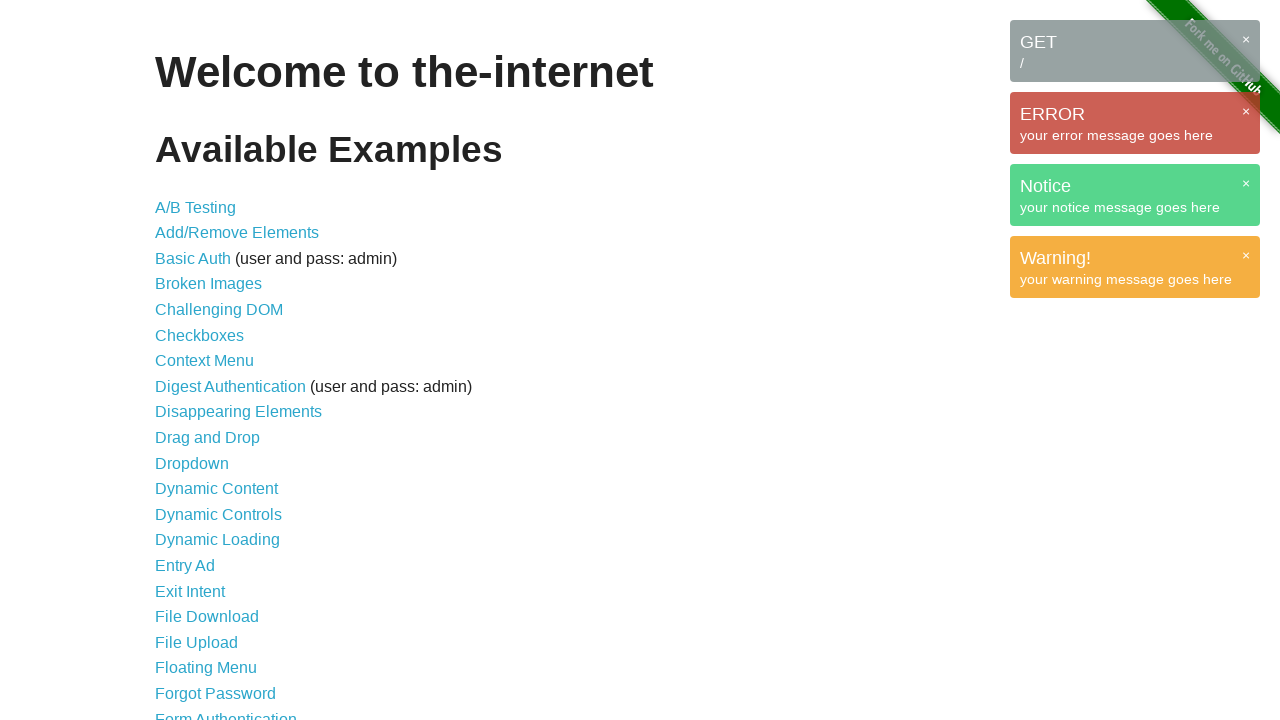